Tests number input field functionality by entering a value, clearing it, and entering a new value

Starting URL: http://the-internet.herokuapp.com/inputs

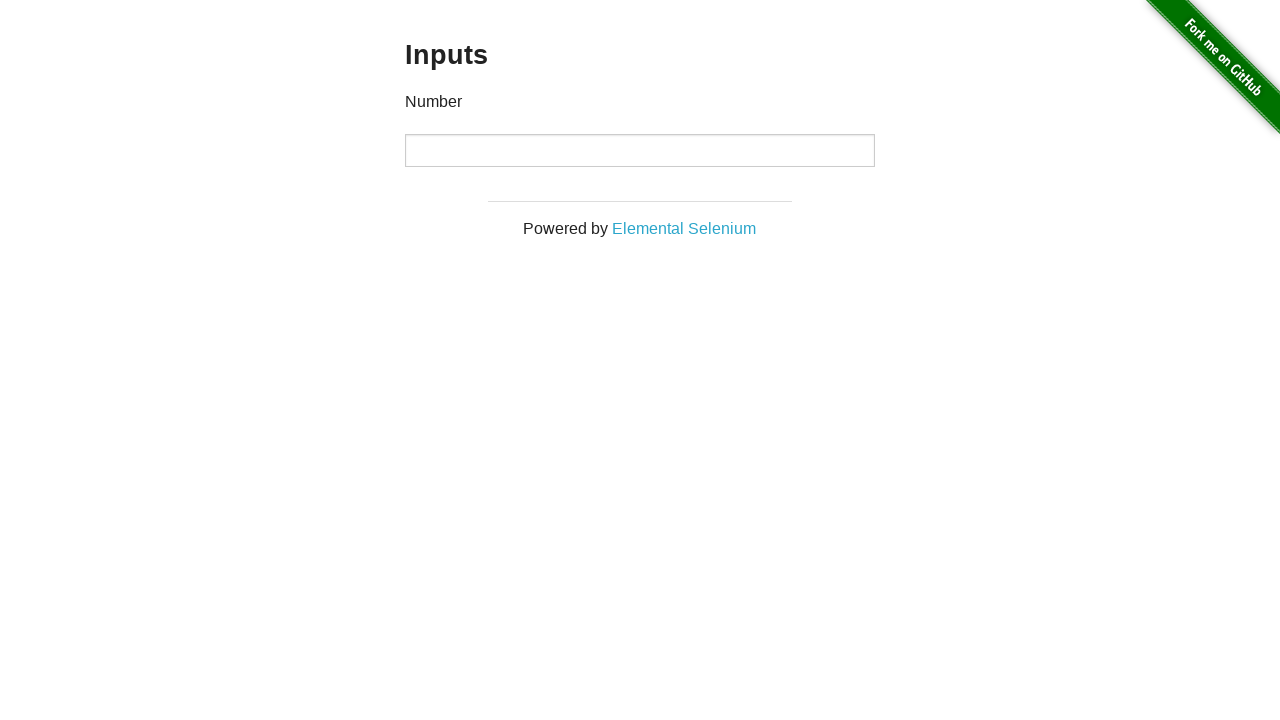

Entered '1000' in the number input field on input[type='number']
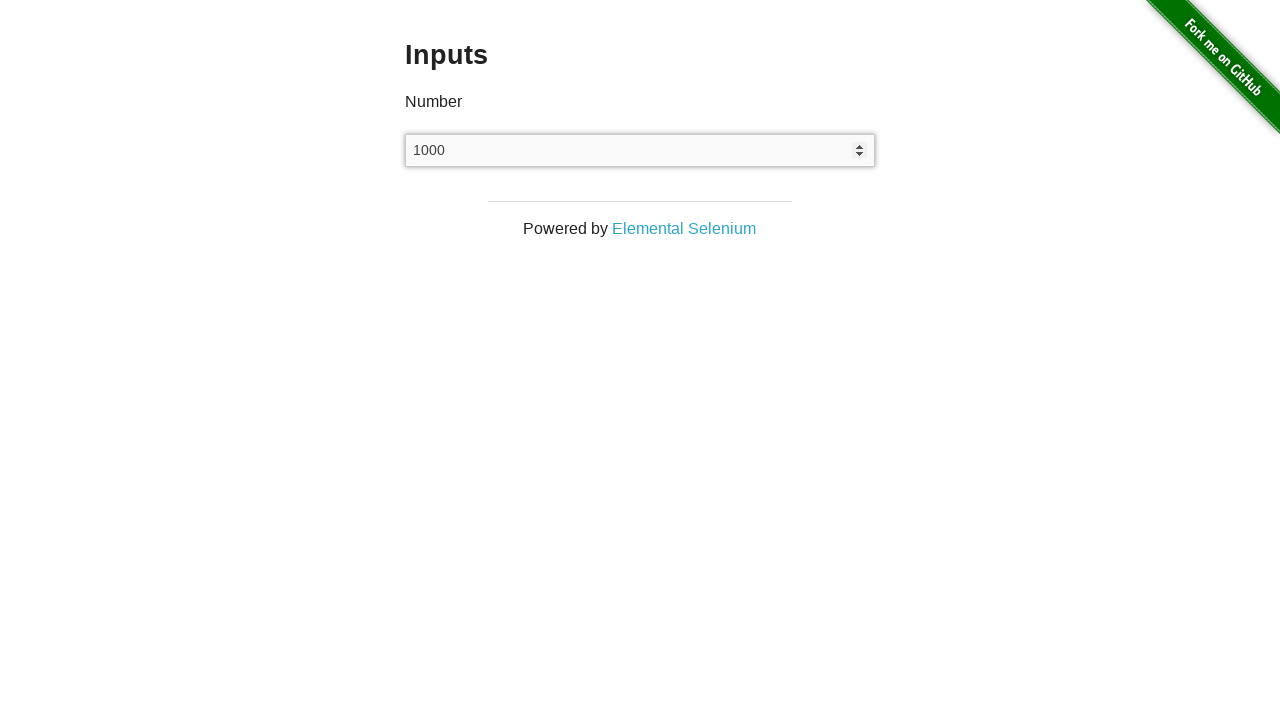

Cleared the number input field on input[type='number']
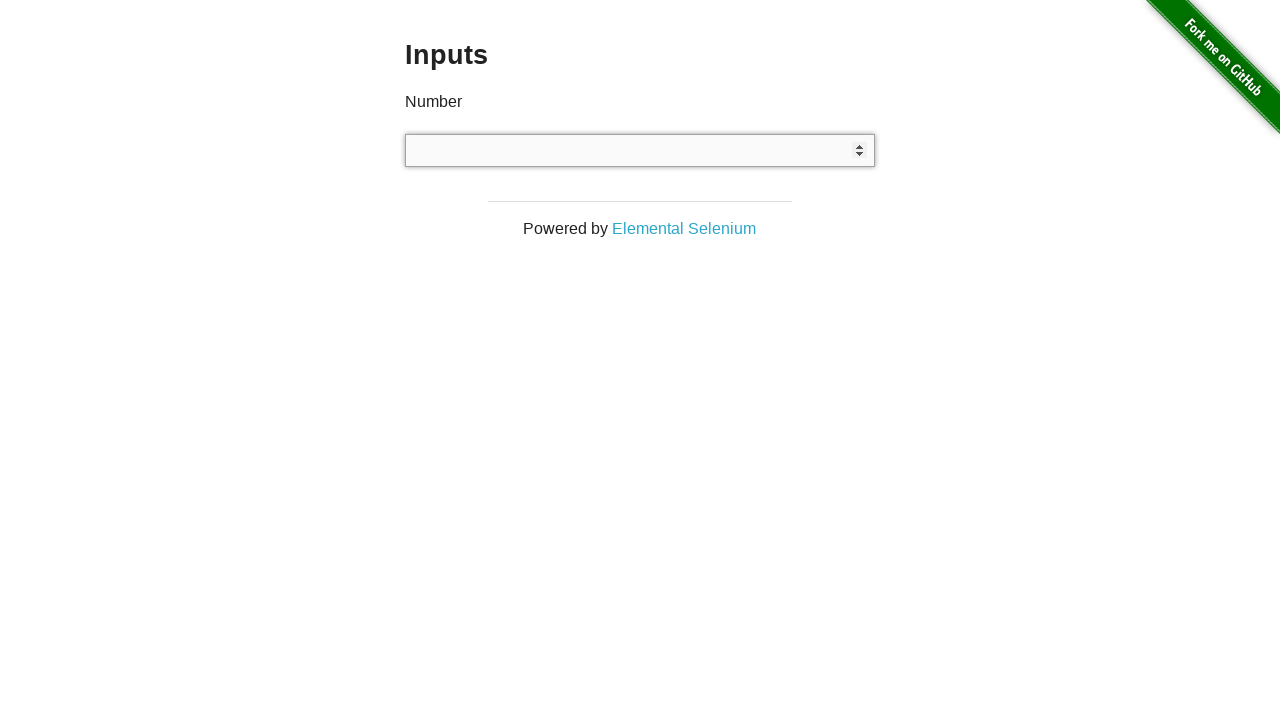

Entered '999' in the number input field on input[type='number']
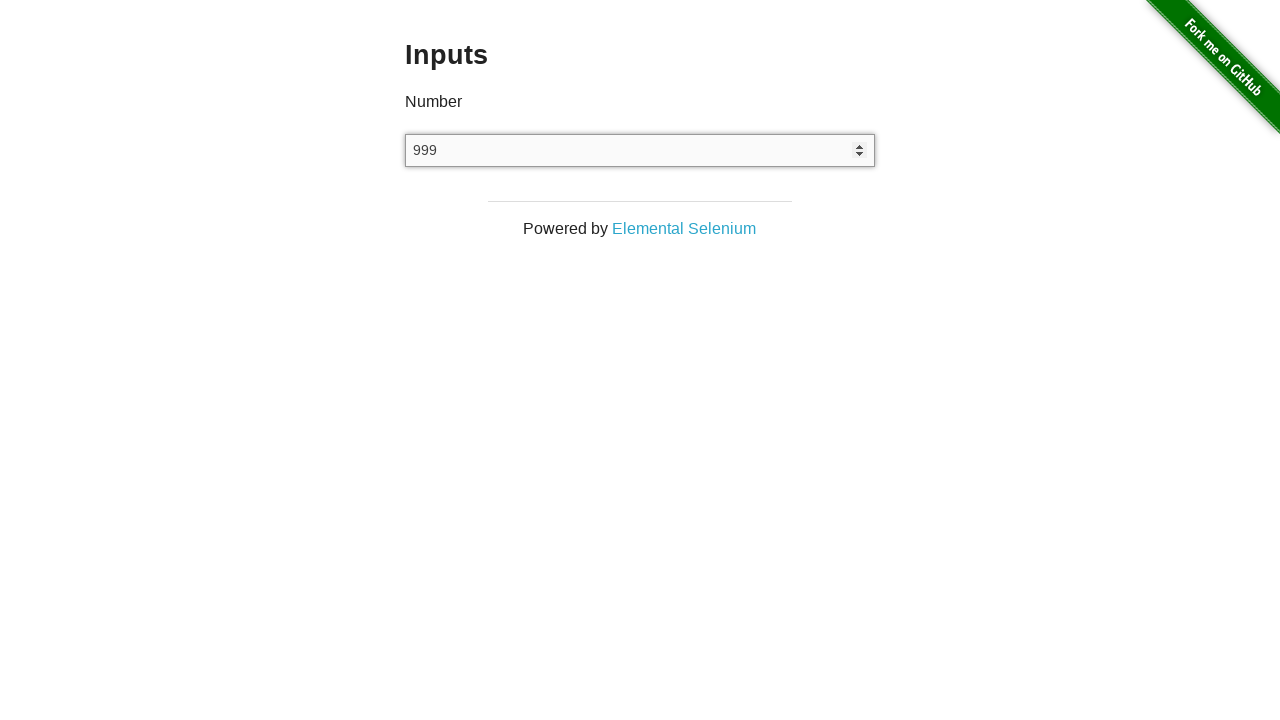

Verified the input field value is '999'
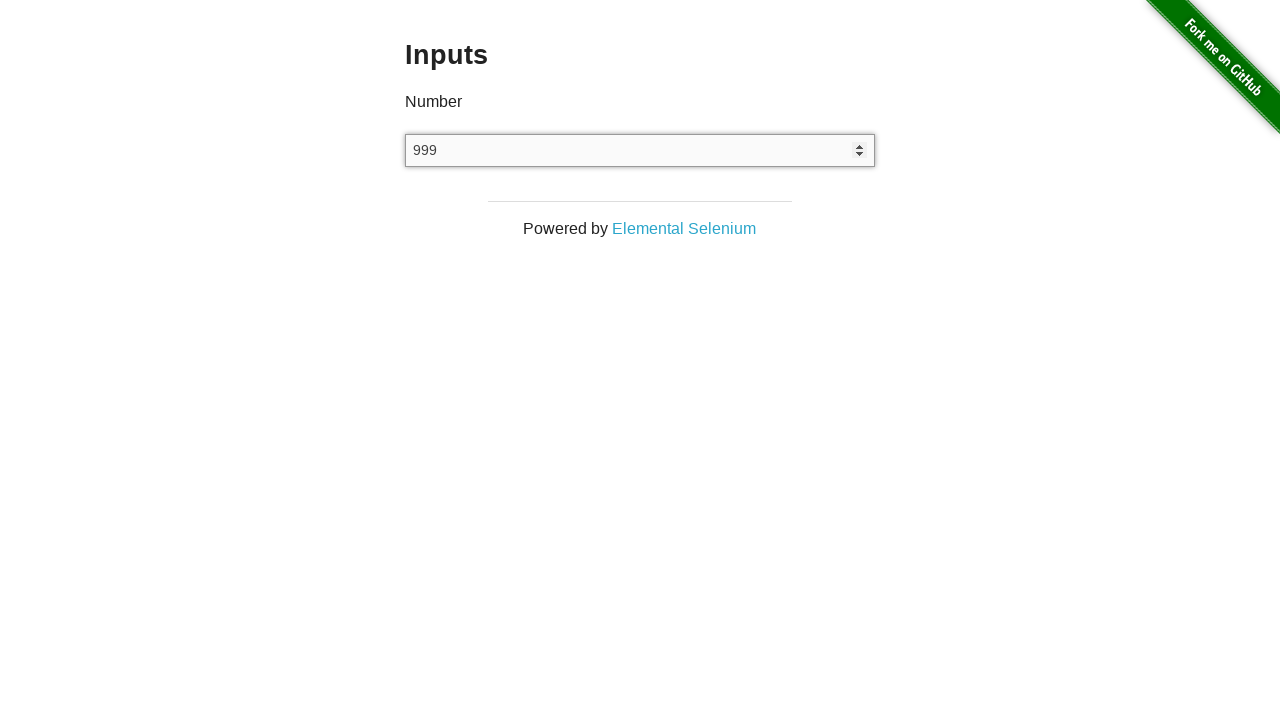

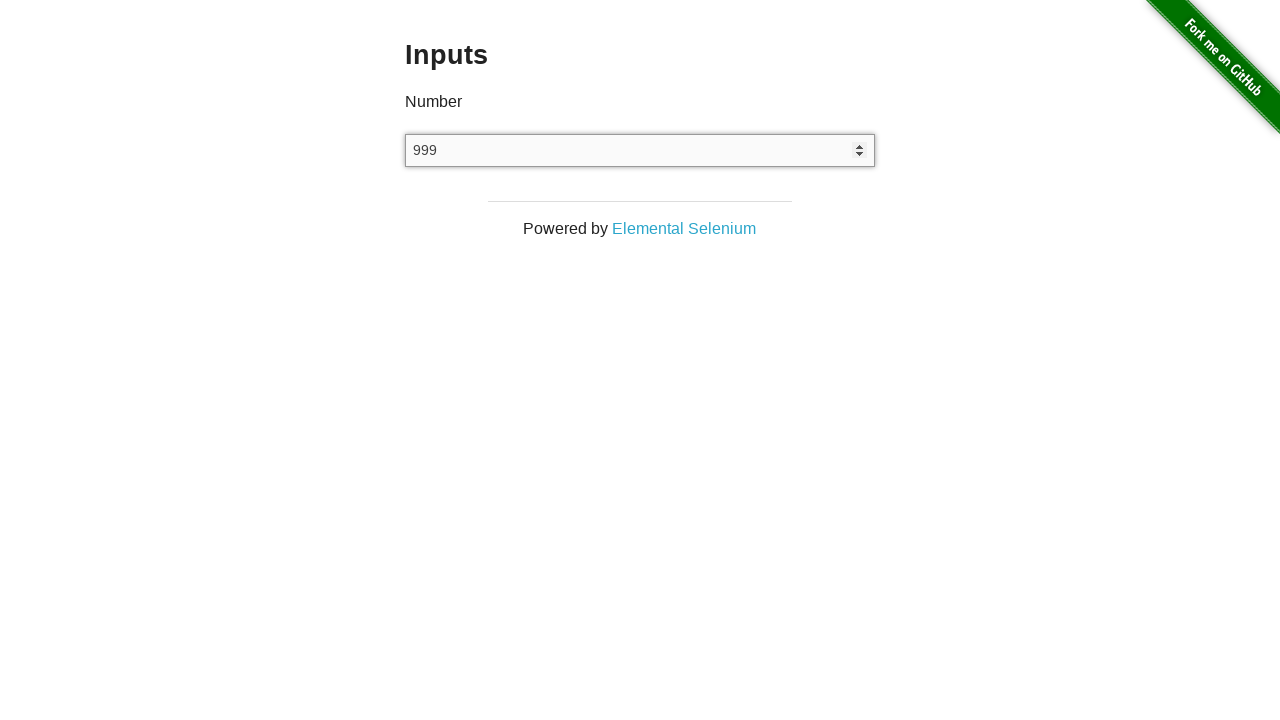